Tests table sorting functionality by clicking on a column header to sort items, then searches for a specific item across multiple pages by navigating through pagination

Starting URL: https://rahulshettyacademy.com/seleniumPractise/#/offers

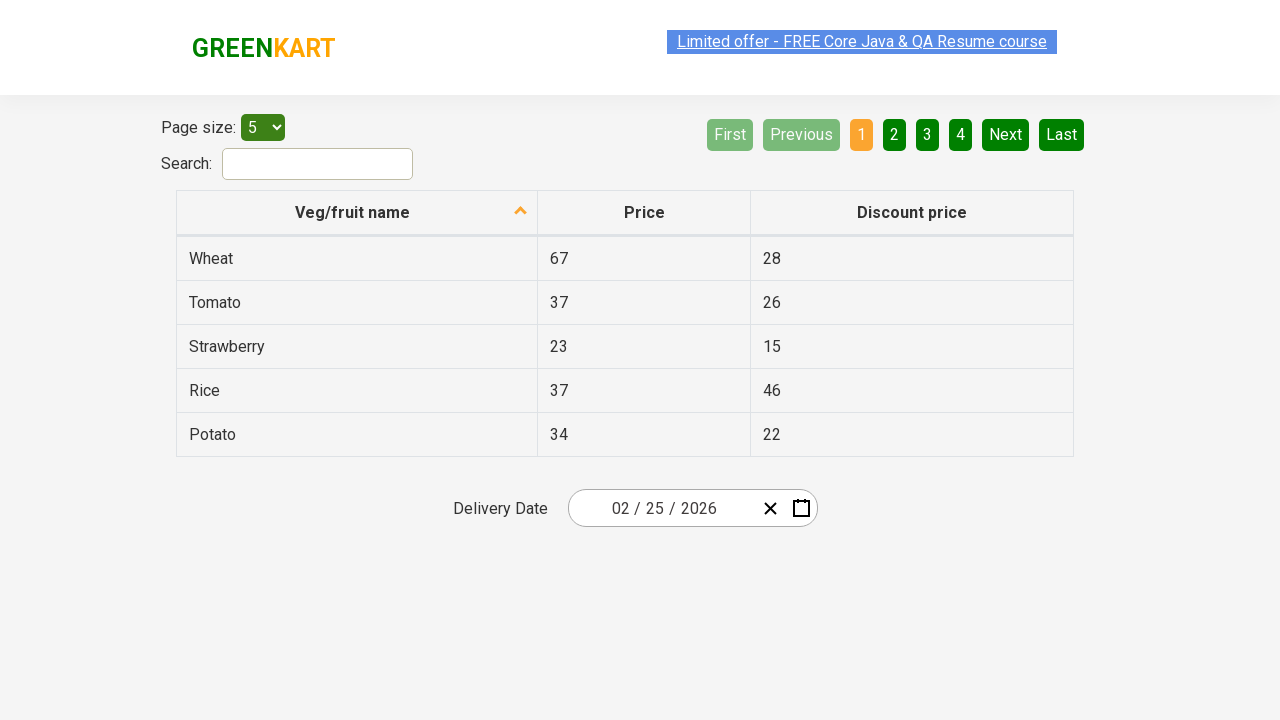

Clicked first column header to sort table at (357, 213) on xpath=//tr//th[1]
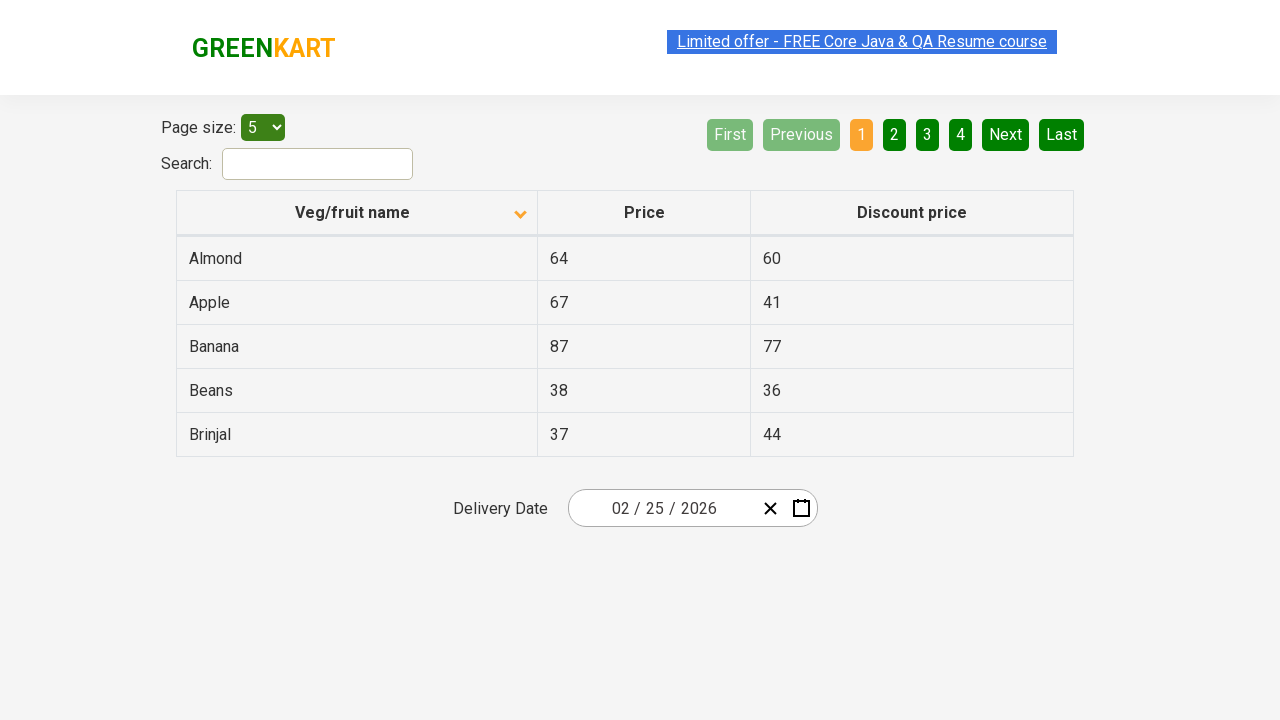

Table loaded after sorting
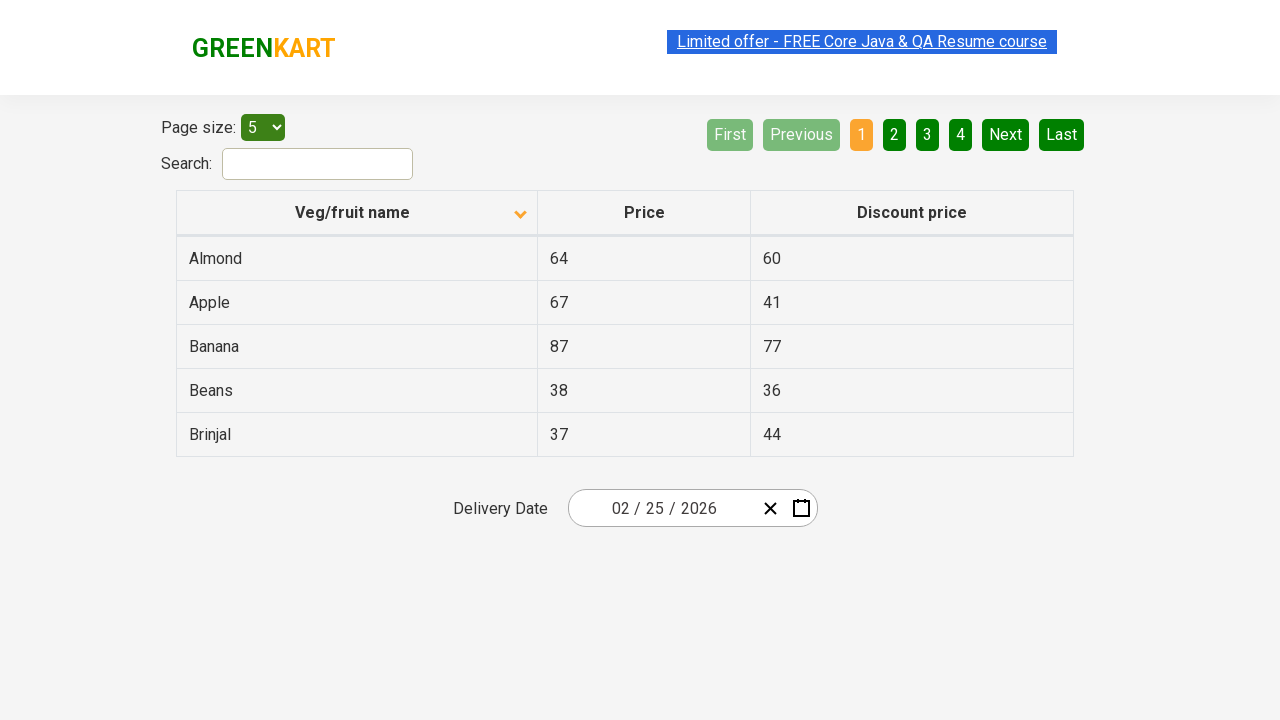

Searched for Rice on current page - found 0 match(es)
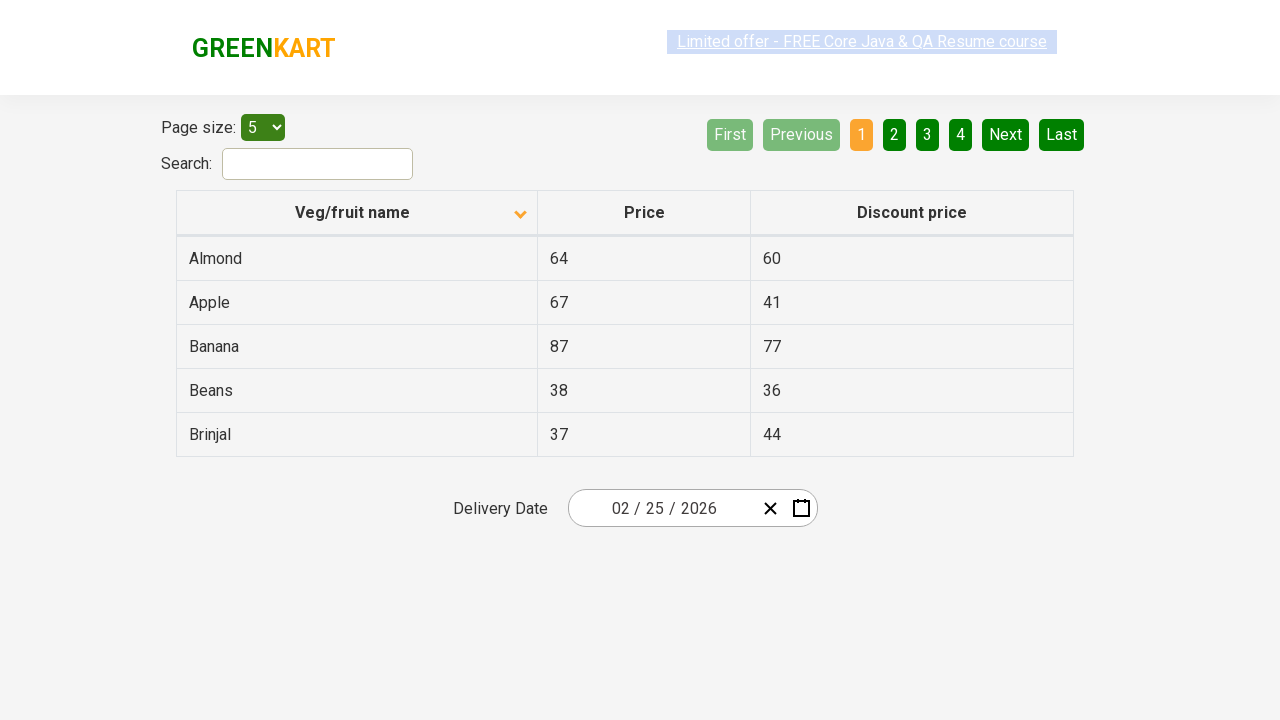

Clicked Next button to navigate to next page at (1006, 134) on [aria-label='Next']
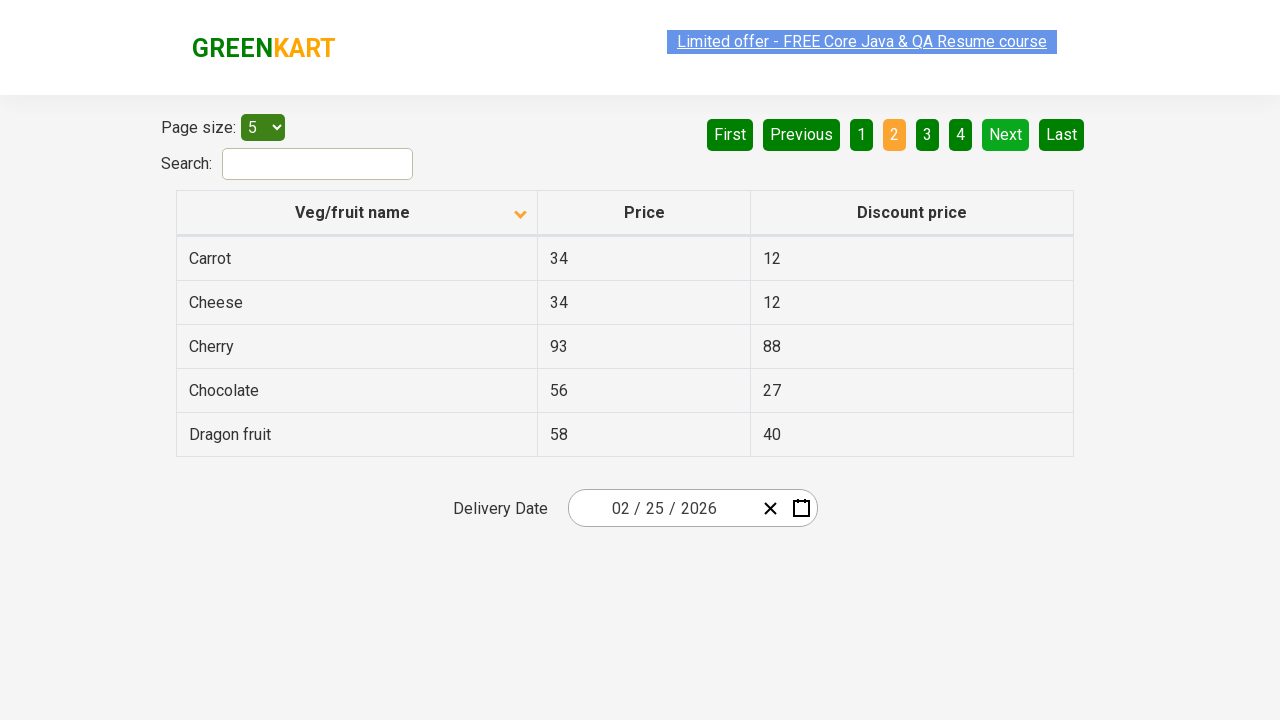

New page content loaded
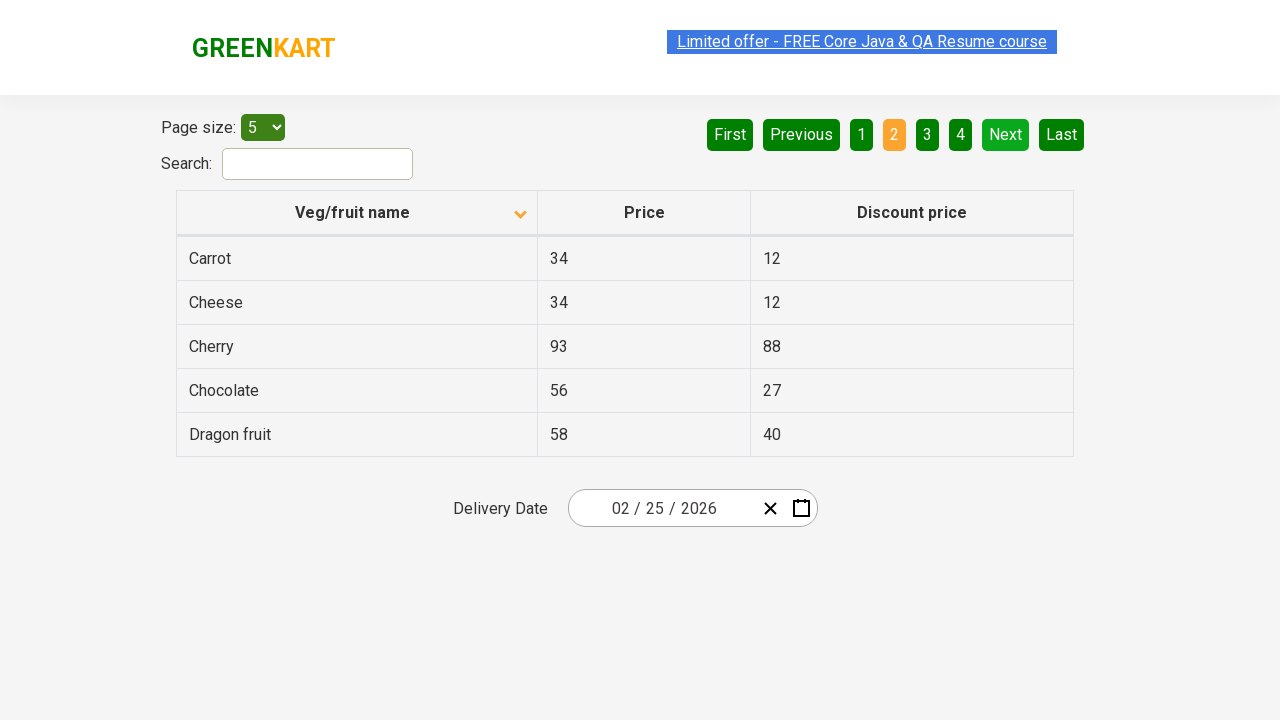

Searched for Rice on current page - found 0 match(es)
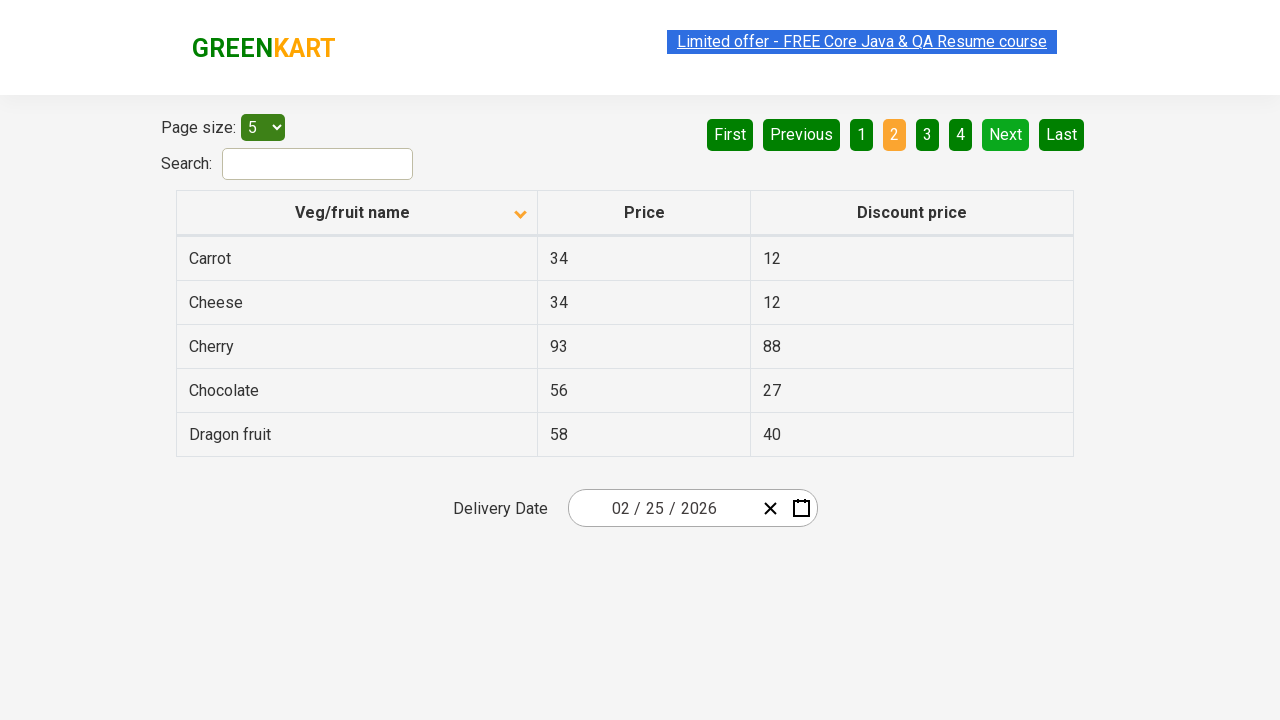

Clicked Next button to navigate to next page at (1006, 134) on [aria-label='Next']
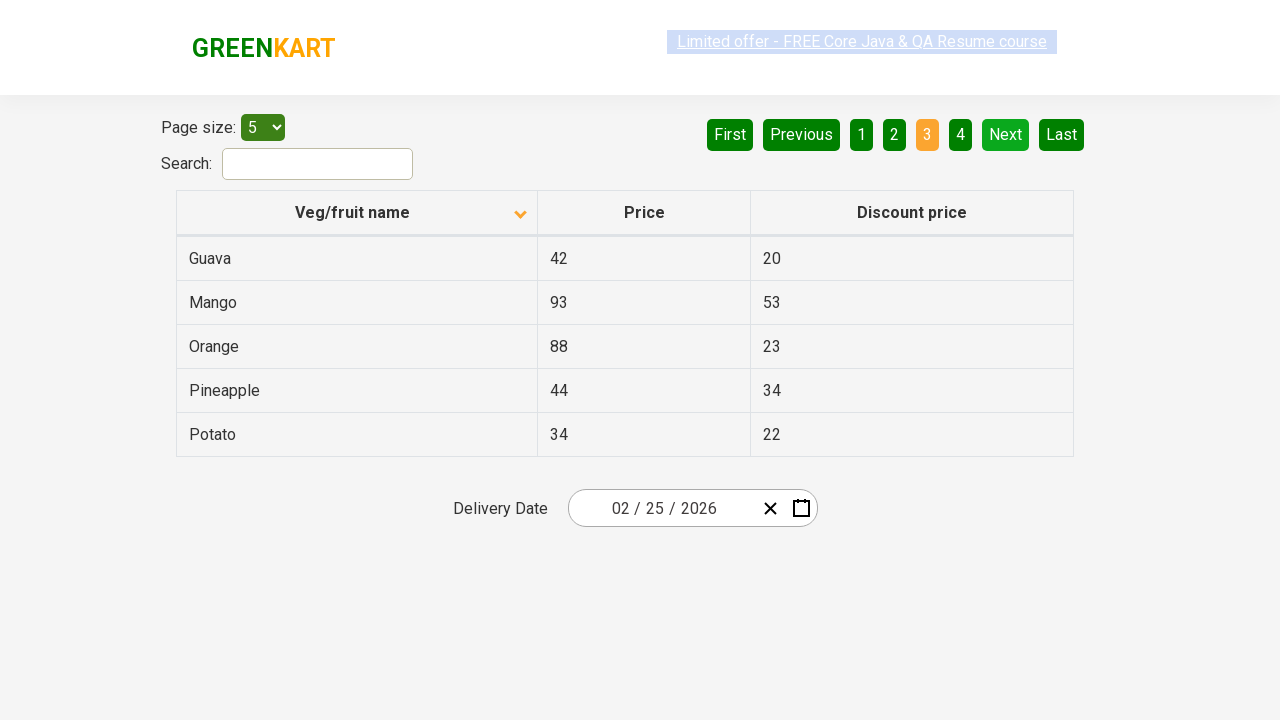

New page content loaded
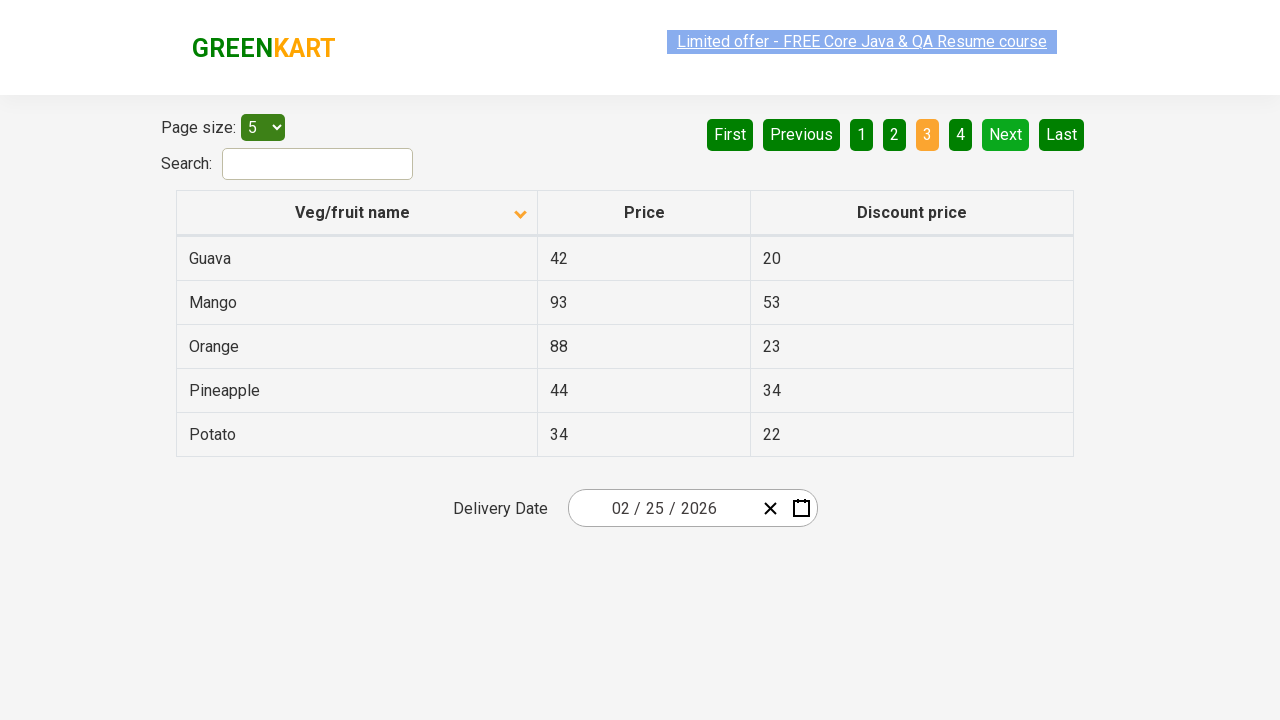

Searched for Rice on current page - found 0 match(es)
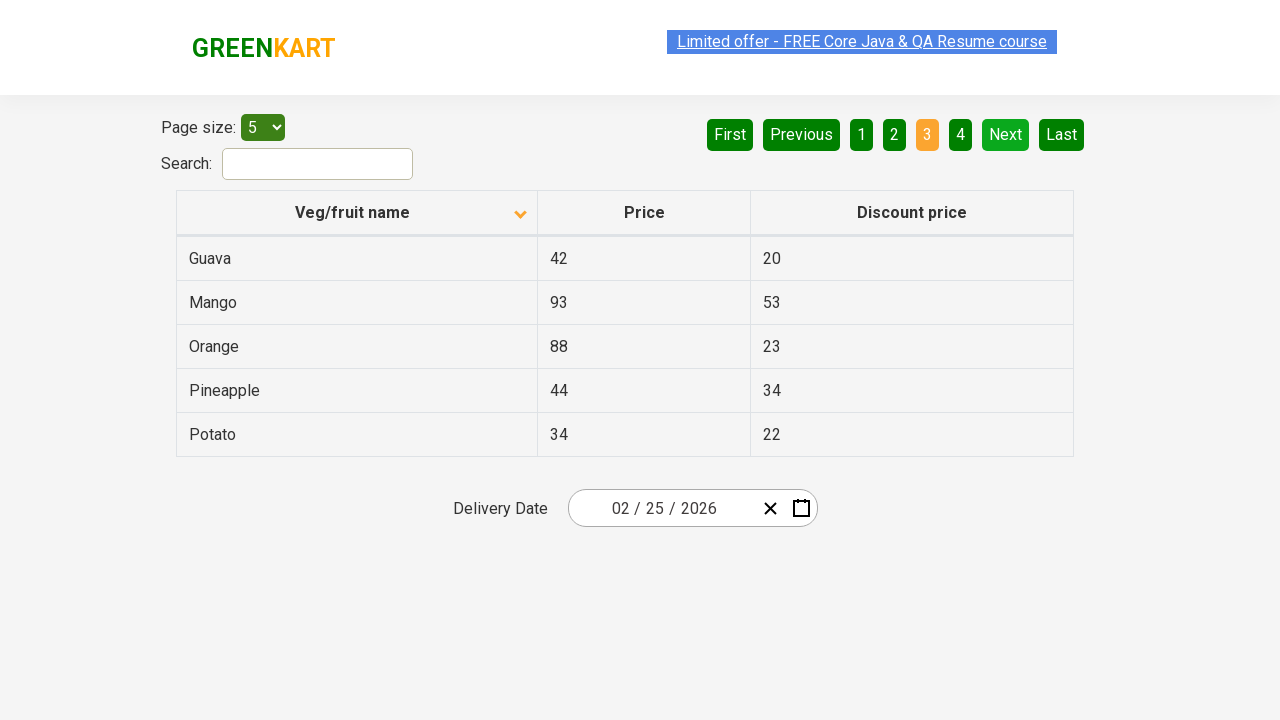

Clicked Next button to navigate to next page at (1006, 134) on [aria-label='Next']
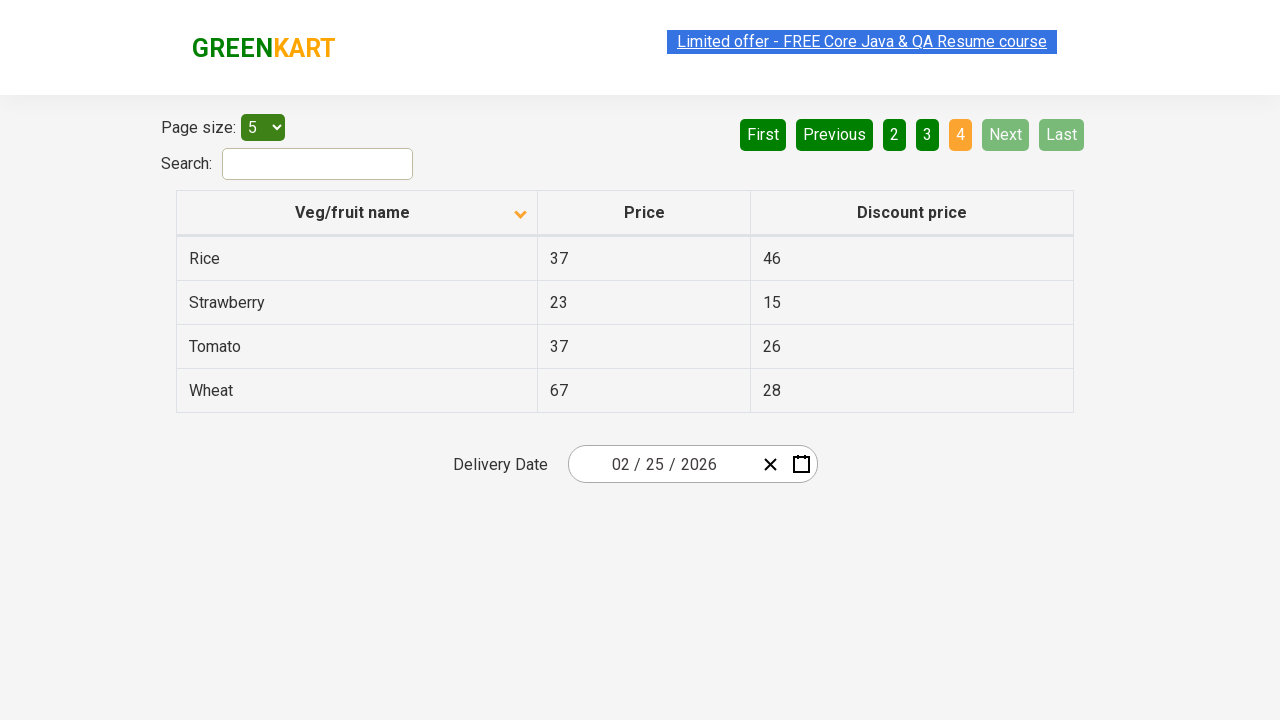

New page content loaded
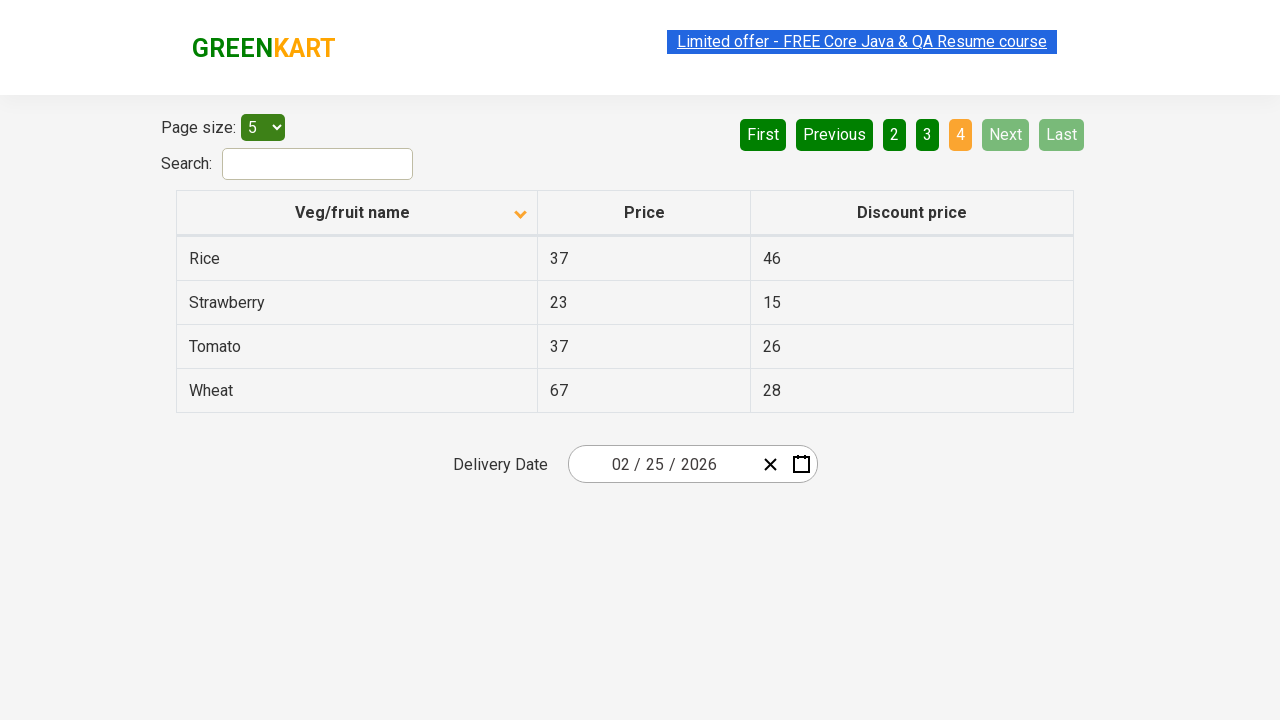

Searched for Rice on current page - found 1 match(es)
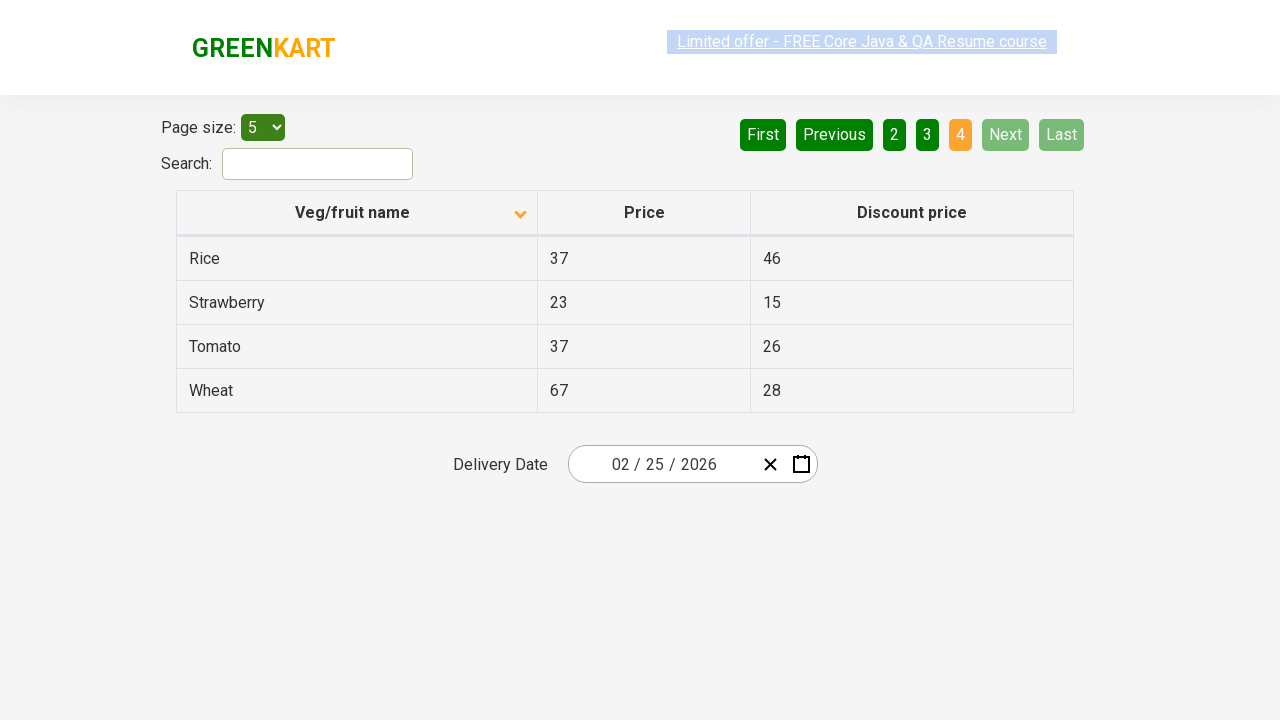

Rice found with price: 37
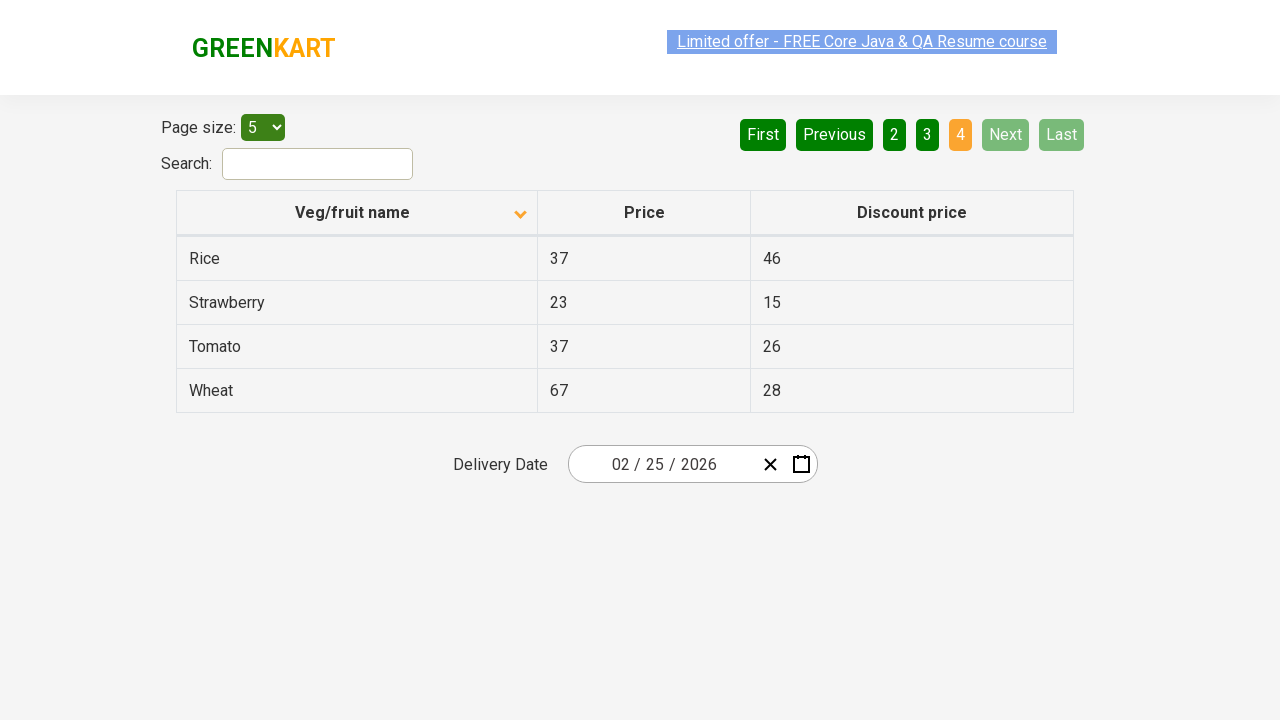

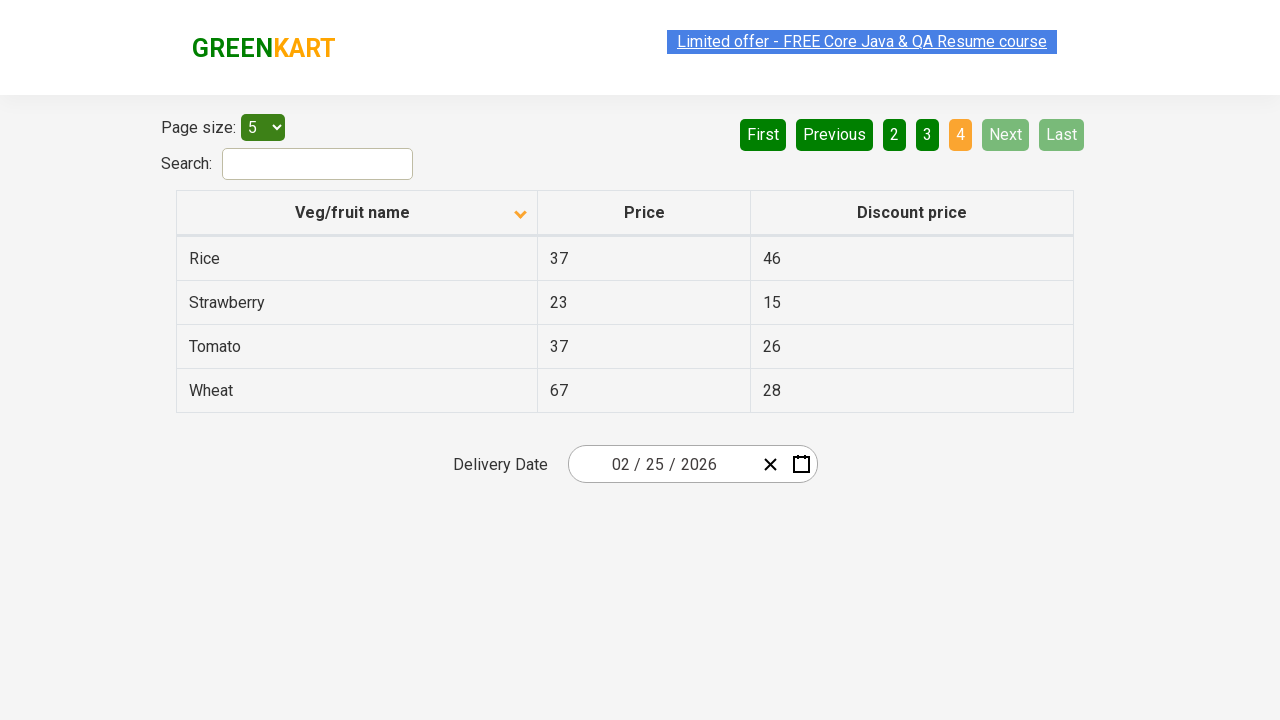